Tests navigation to Dress Material category and performs a mouse hover action on a product to view Quick View option.

Starting URL: https://www.naaptol.com/

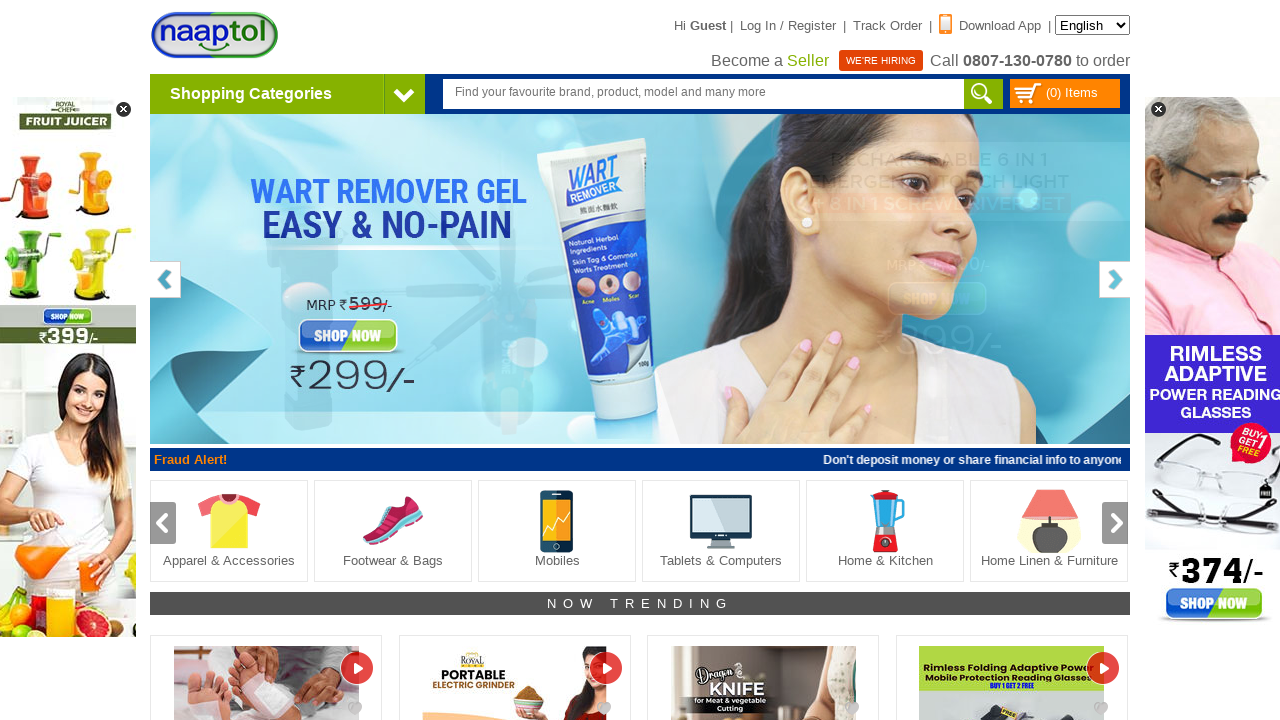

Clicked Shopping Categories arrow to expand menu at (404, 94) on [class='arrowNav']
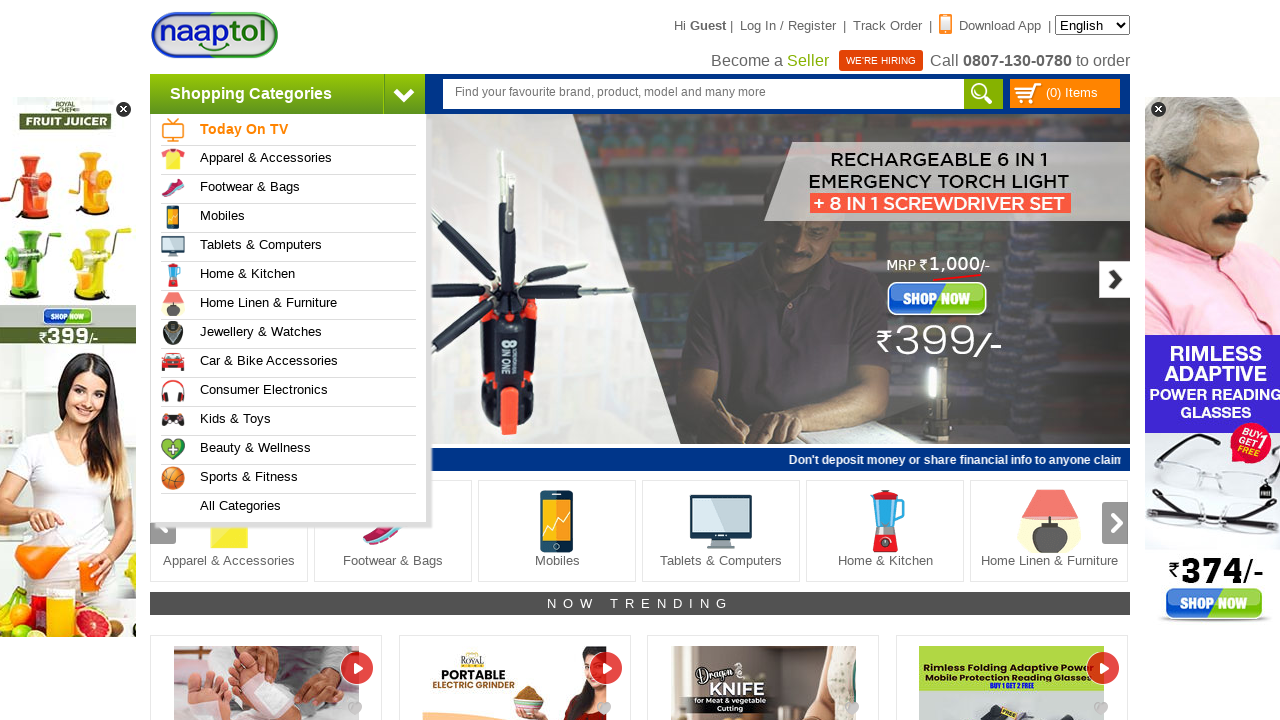

Hovered over Apparel & Accessories category at (294, 160) on a:has-text('Apparel & Accessories')
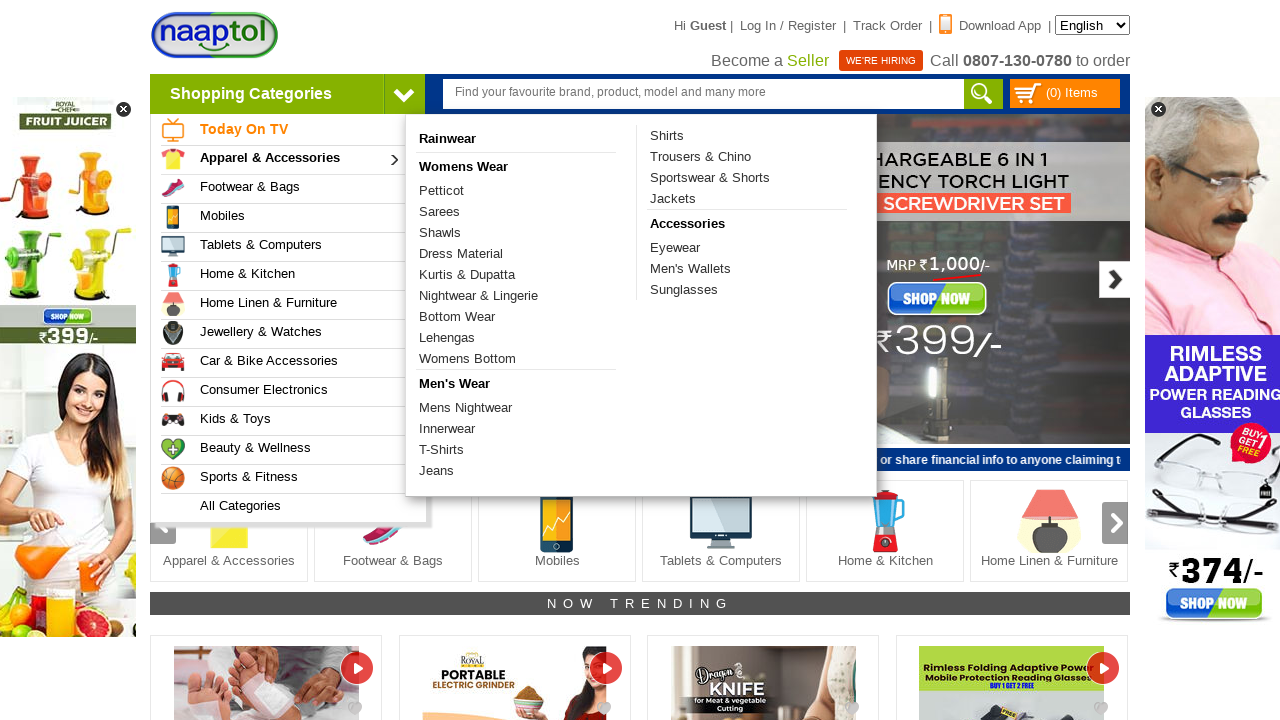

Clicked on Dress Material category at (516, 254) on a:has-text('Dress Material')
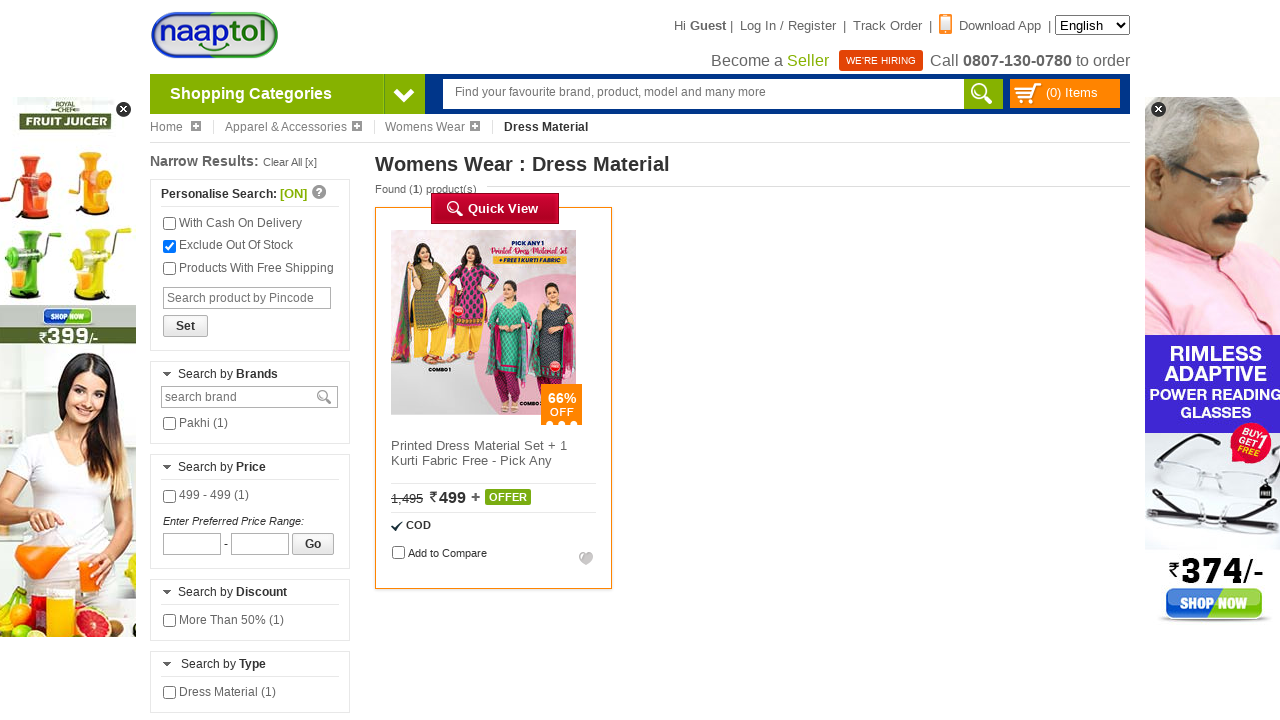

Printed Dress Material Set product loaded
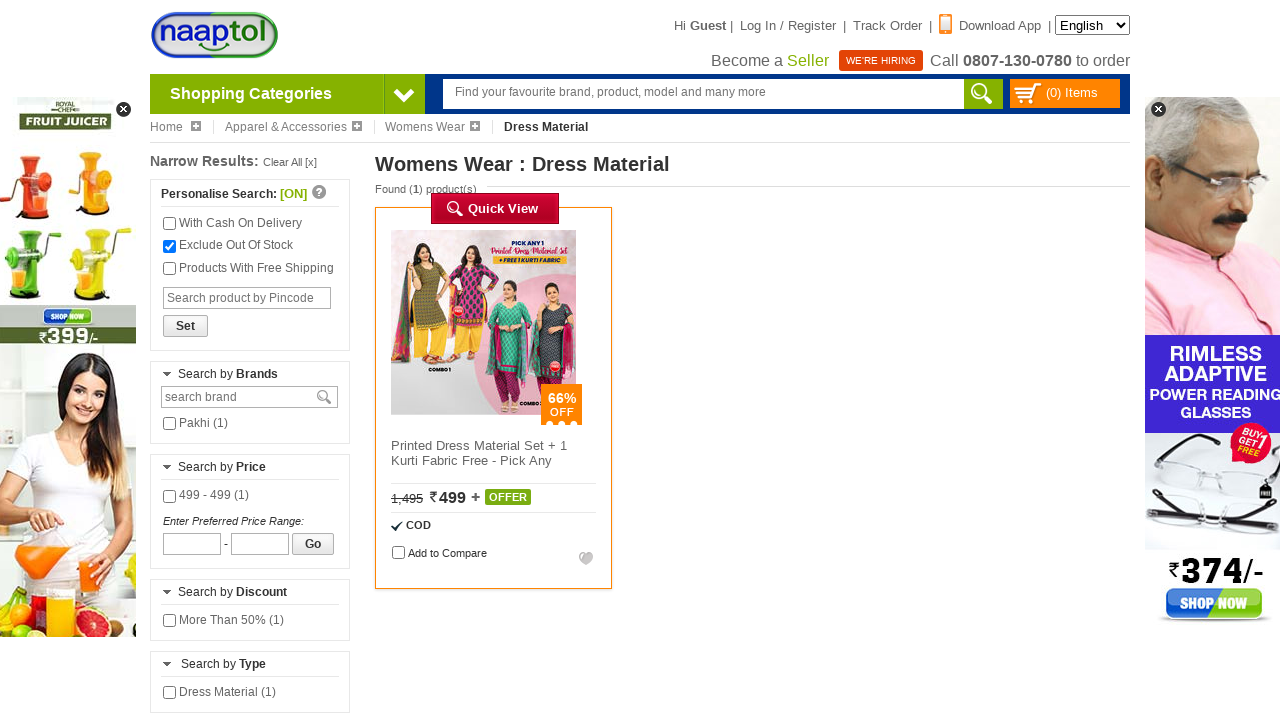

Hovered over Printed Dress Material Set product to view Quick View option at (479, 446) on a:has-text('Printed Dress Material Set')
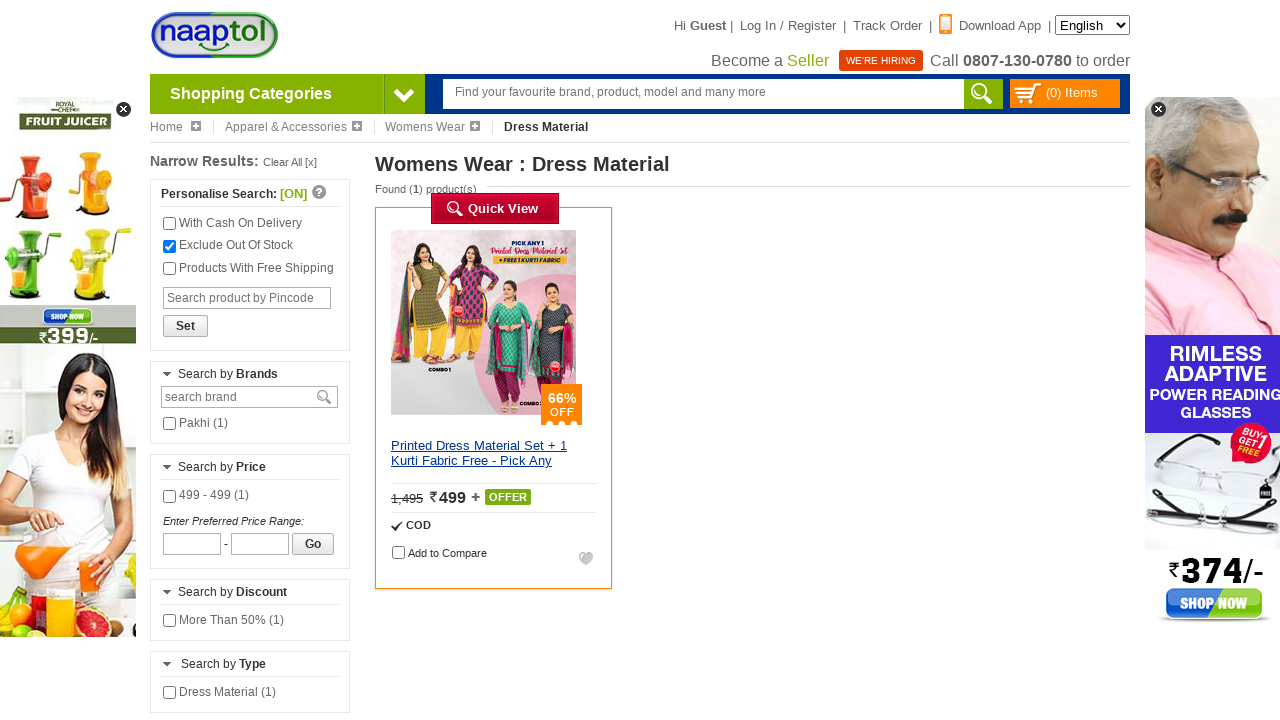

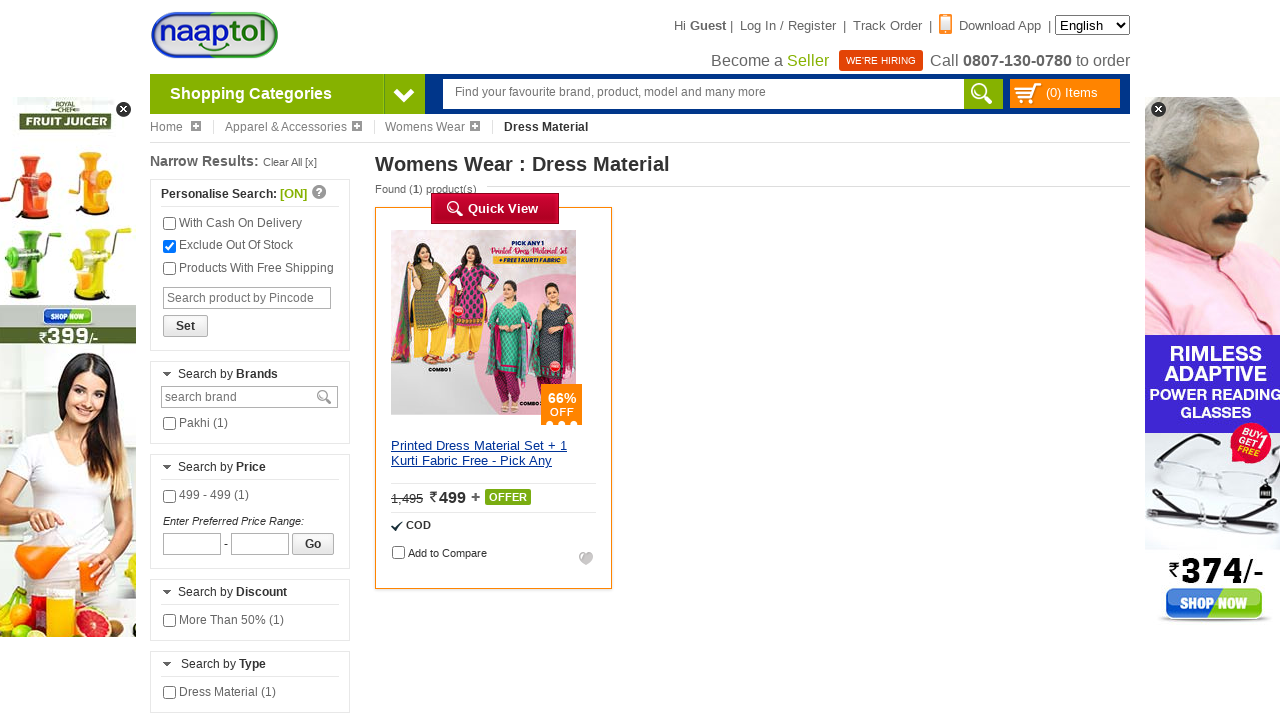